Opens a child window by clicking on a blinking link and retrieves email text from the child page

Starting URL: https://rahulshettyacademy.com/loginpagePractise

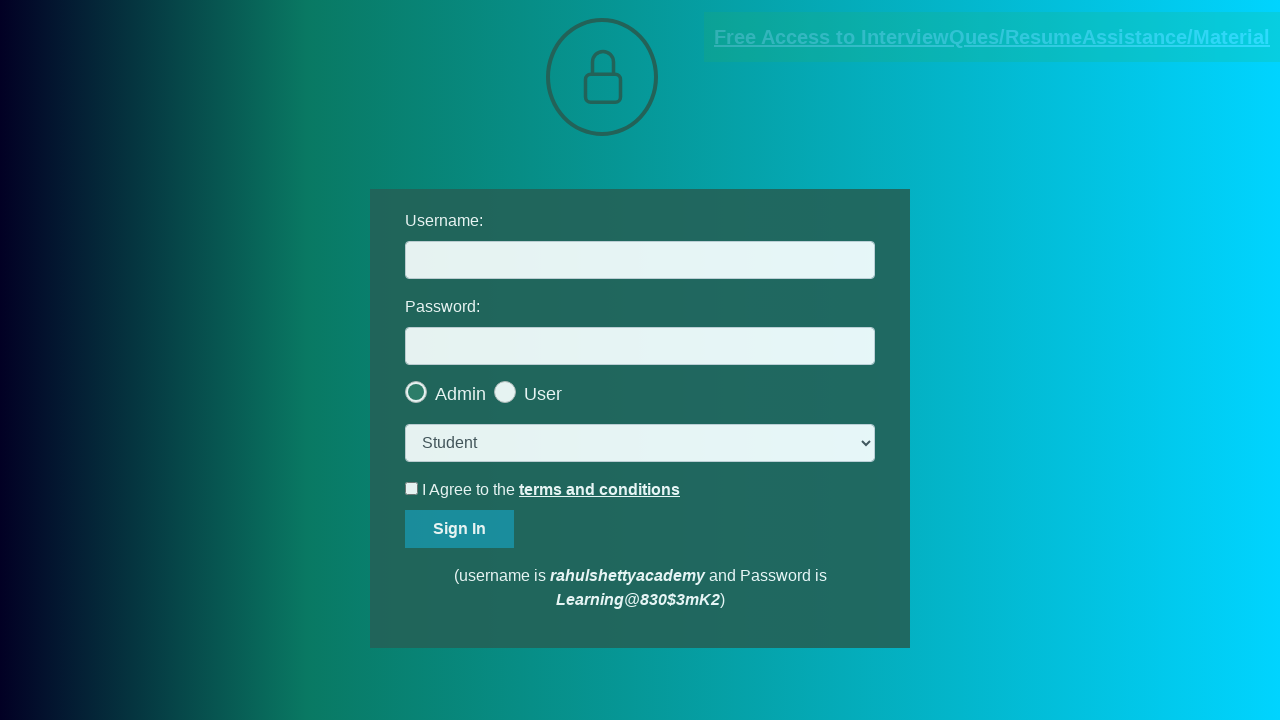

Clicked on blinking 'Free Access' link to open child window at (992, 37) on xpath=//*[contains(text(),'Free Access')]
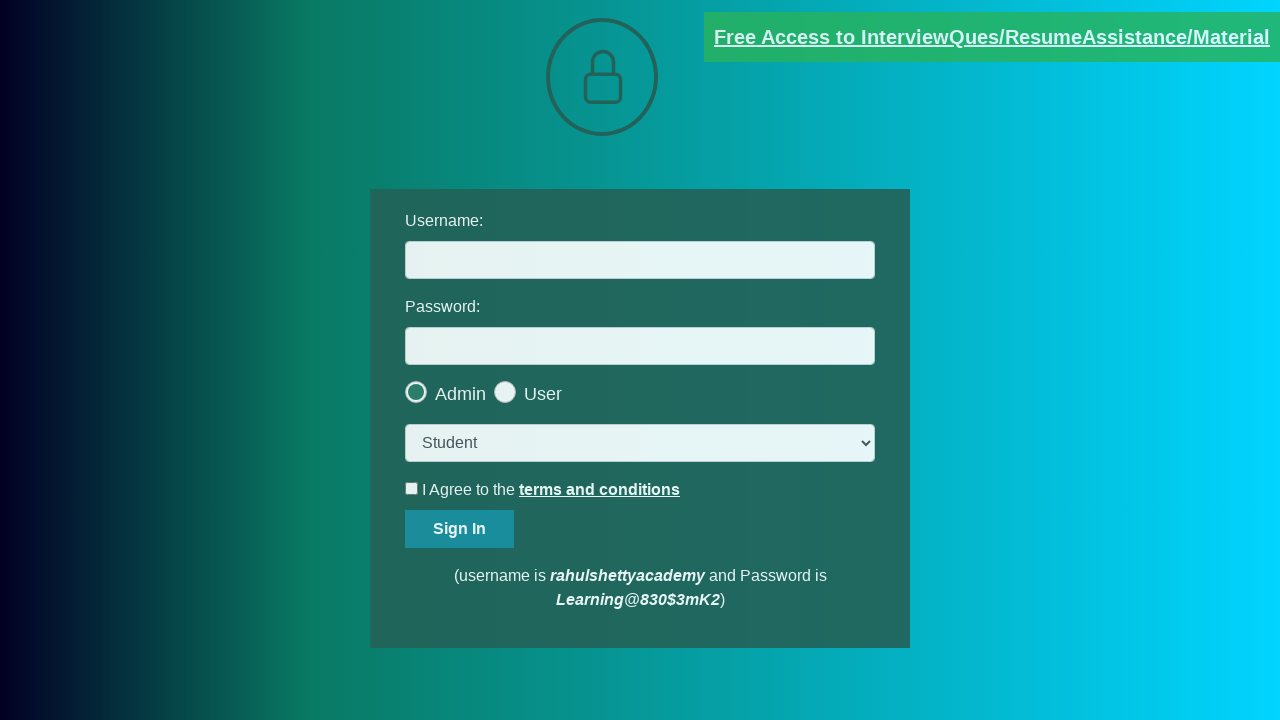

Child window popup opened successfully
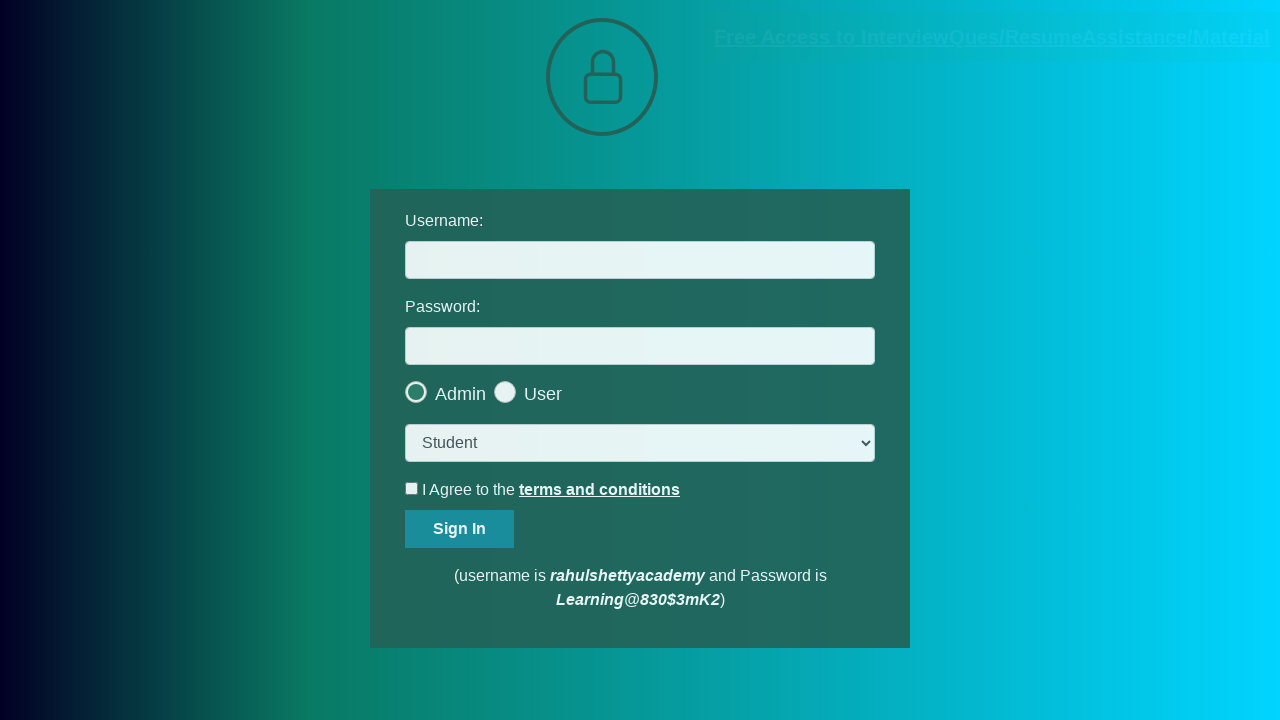

Retrieved email text from child page: mentor@rahulshettyacademy.com
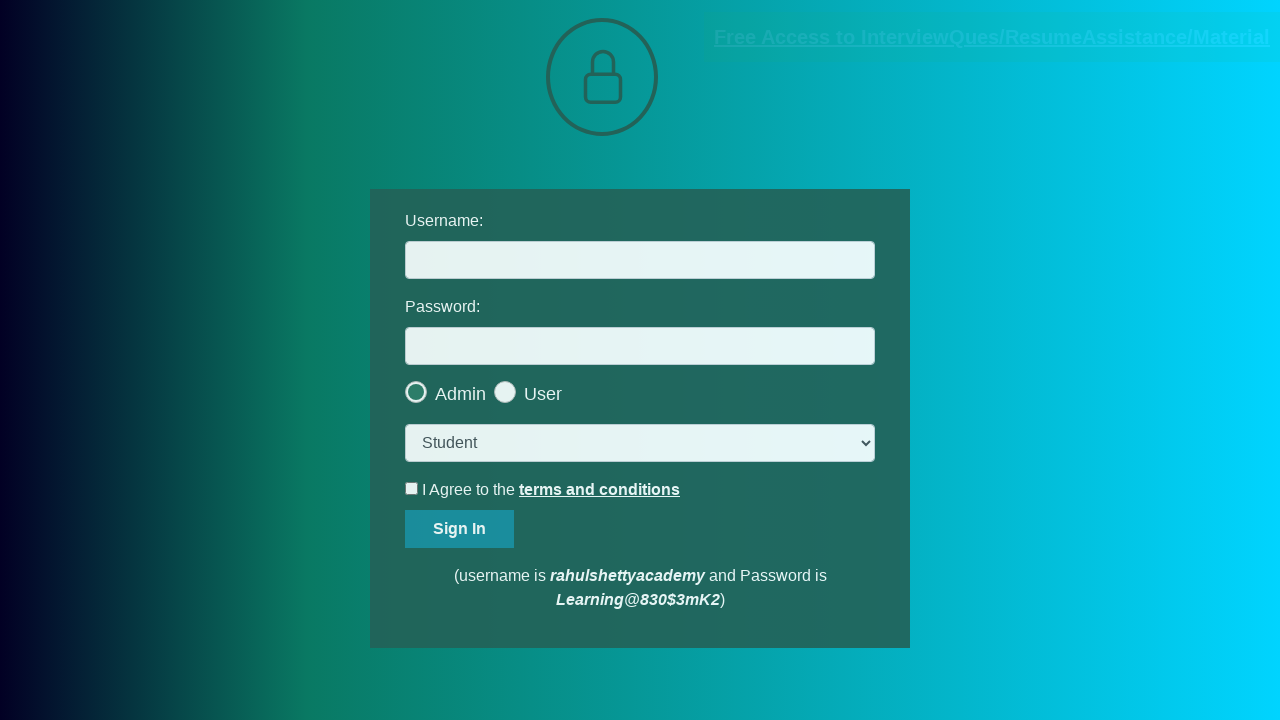

Printed email to console
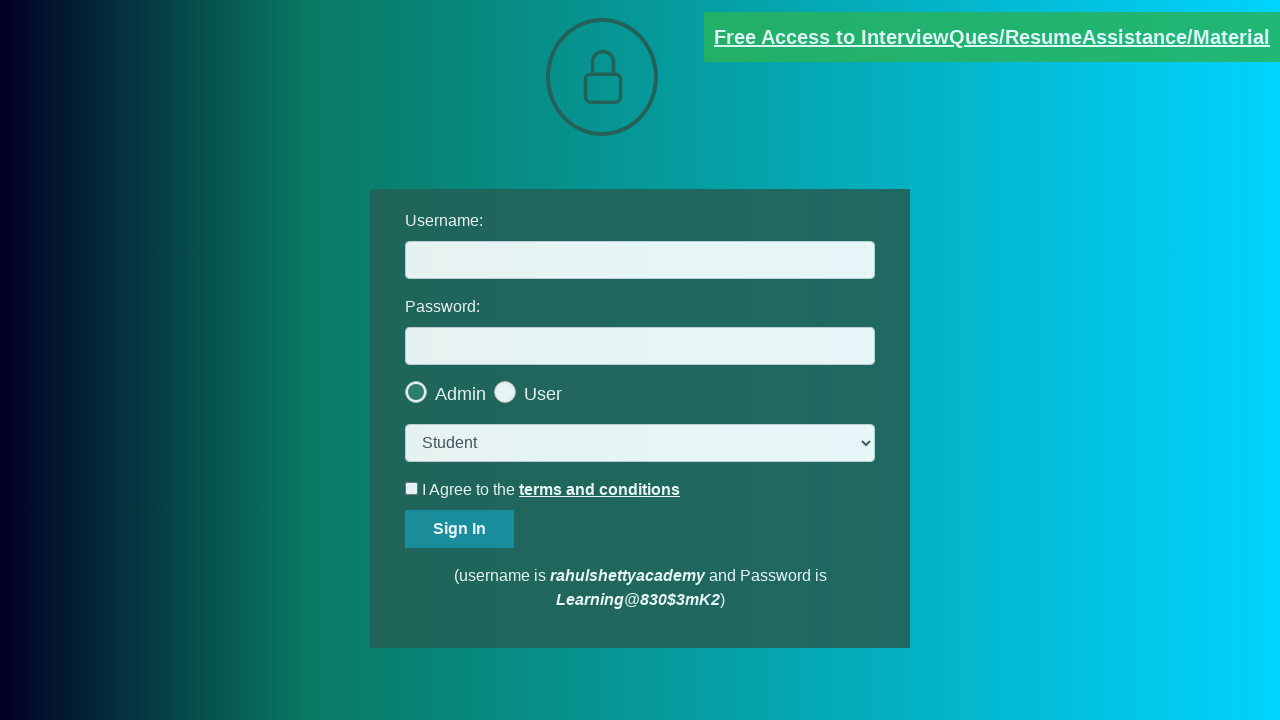

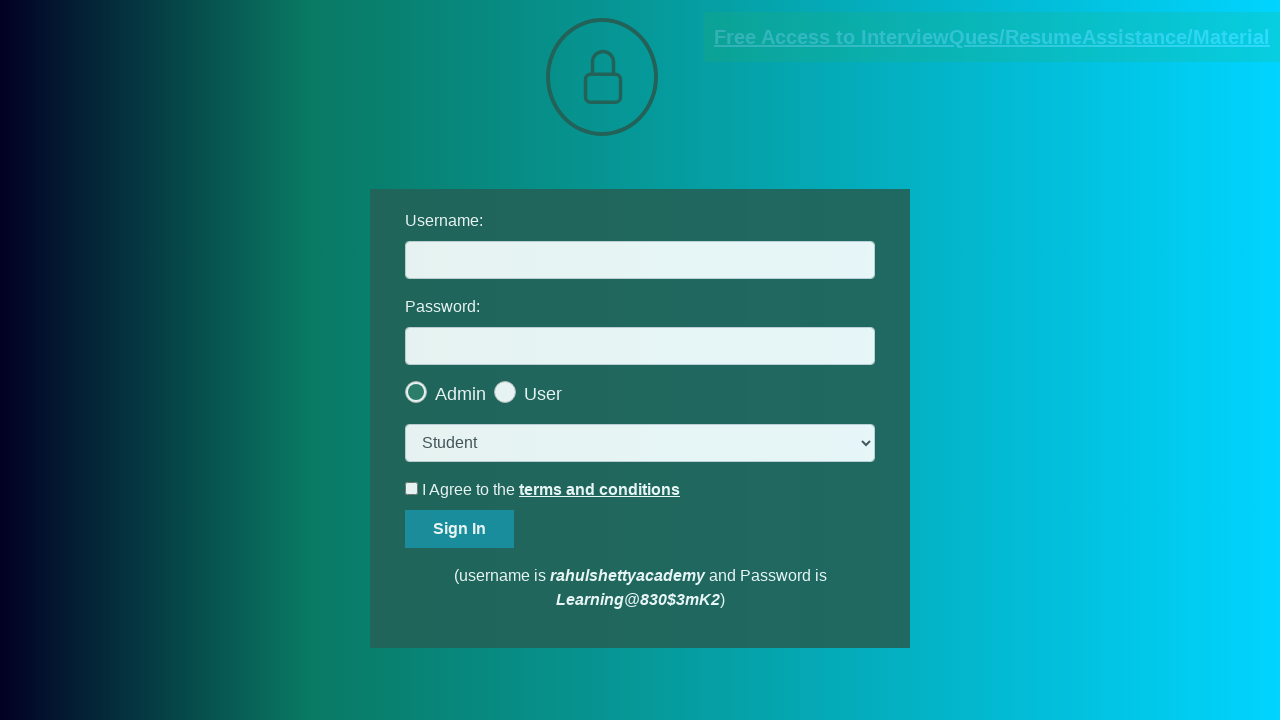